Tests jQuery UI salutation dropdown by selecting different title options and verifying the selected text

Starting URL: https://jqueryui.com/resources/demos/selectmenu/default.html

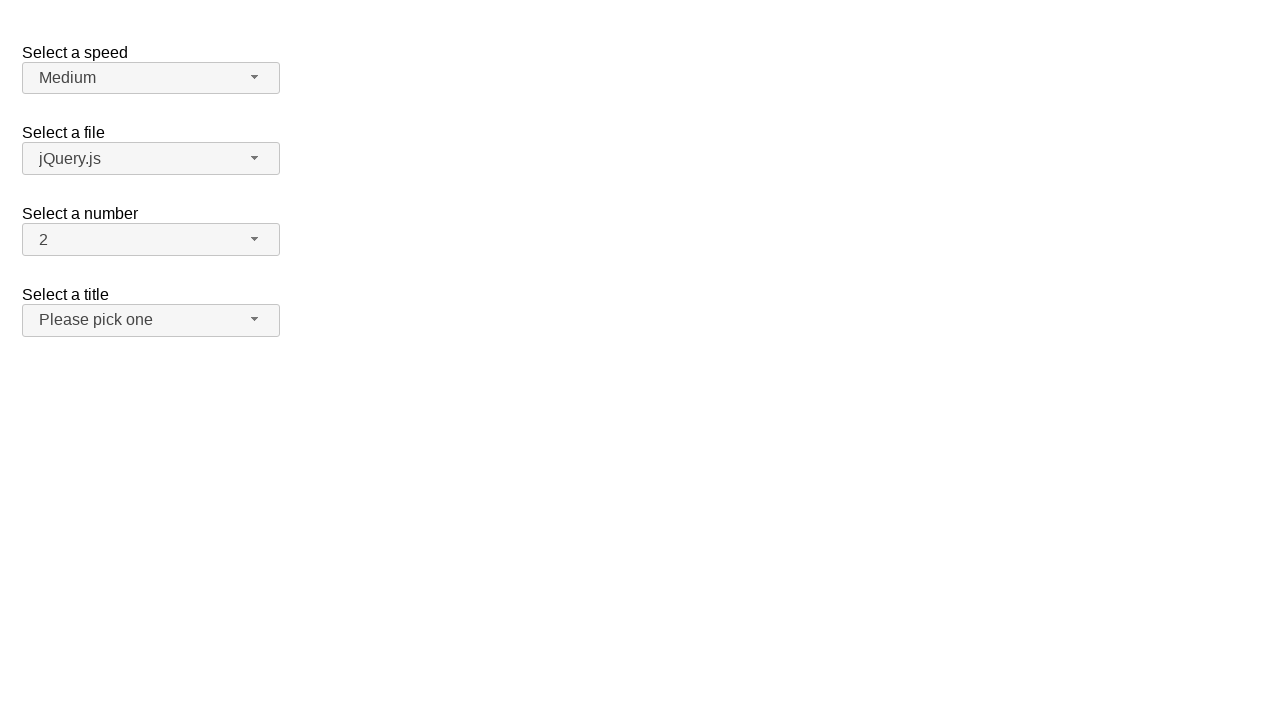

Clicked salutation dropdown button at (151, 320) on span#salutation-button
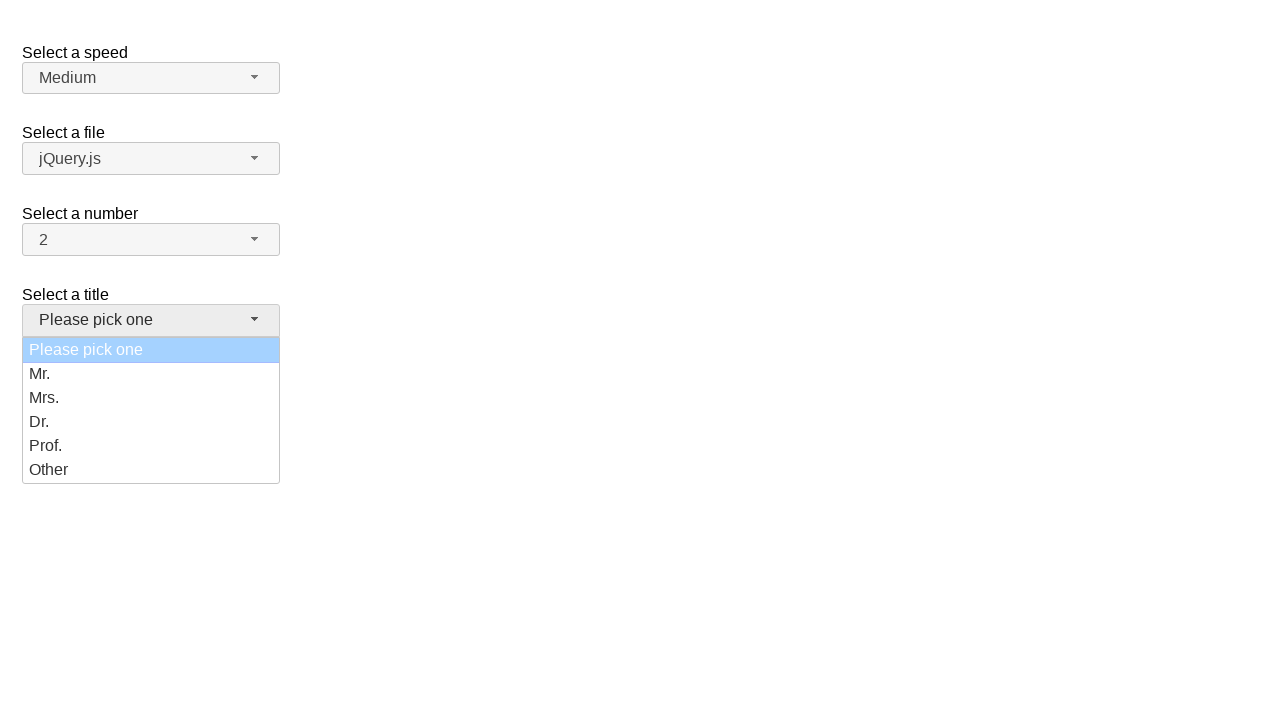

Salutation menu items loaded
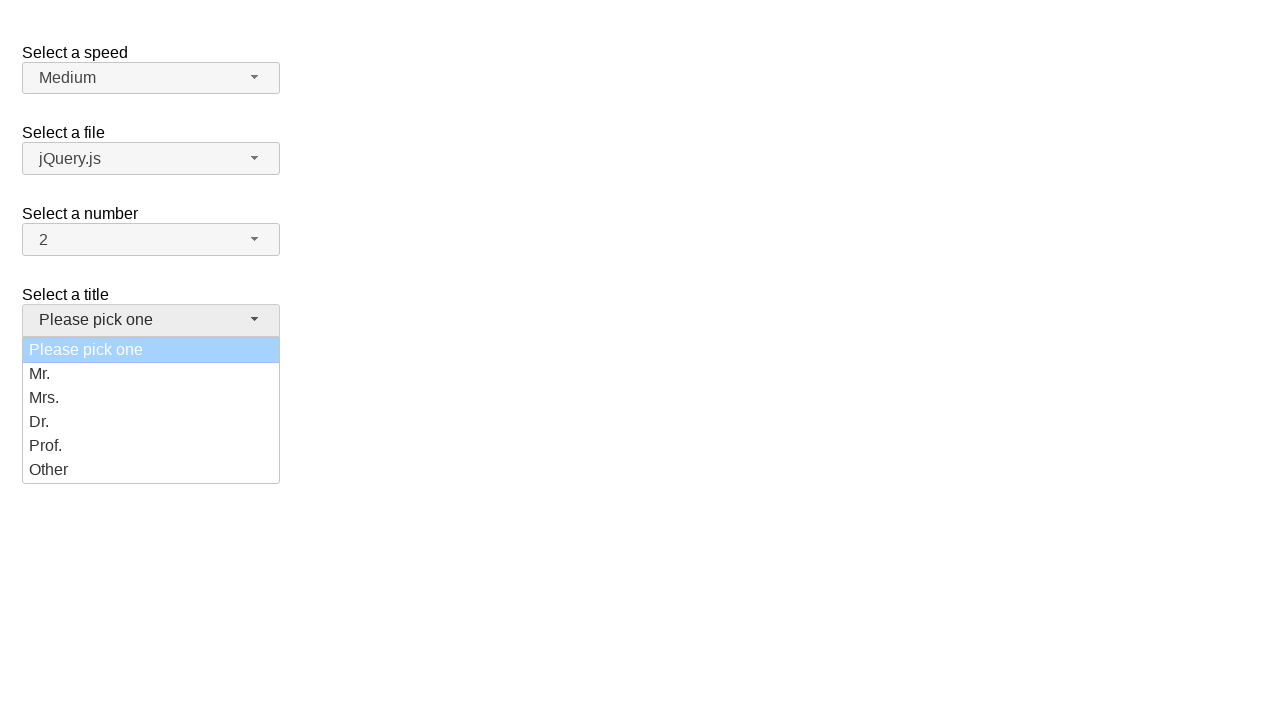

Selected 'Mr.' from salutation dropdown at (151, 374) on ul#salutation-menu li.ui-menu-item:has-text('Mr.')
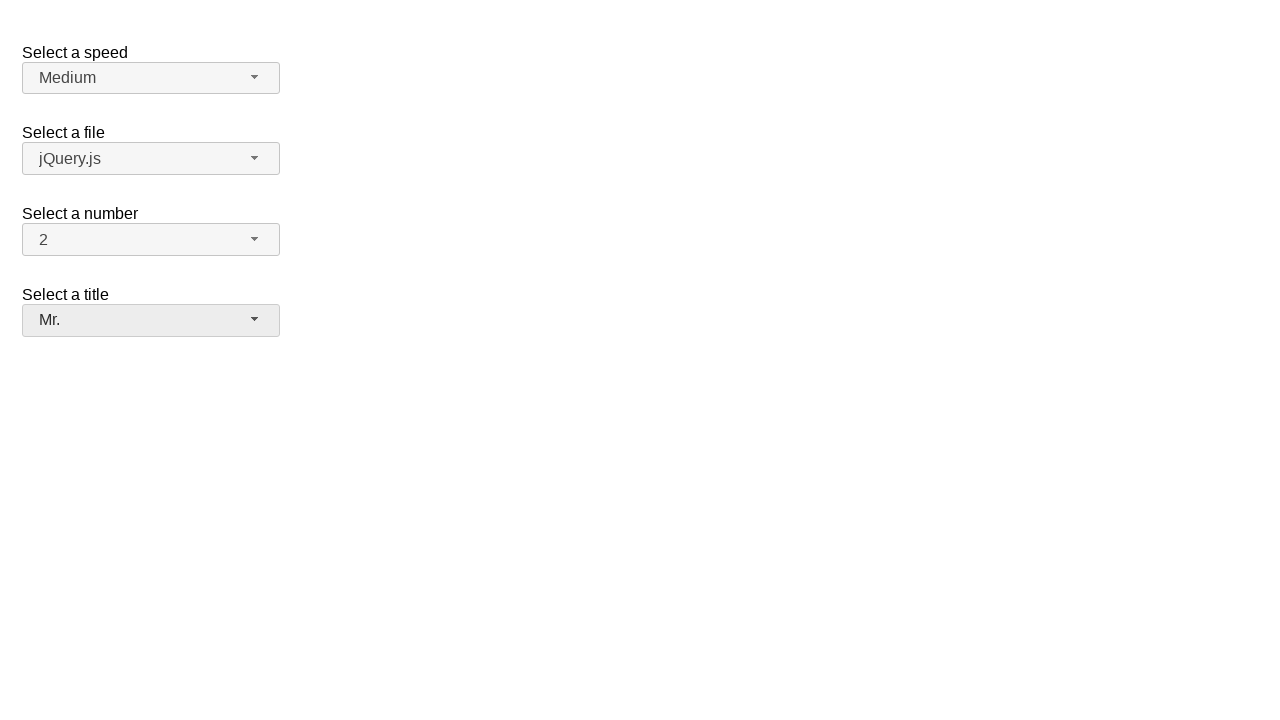

Clicked salutation dropdown button at (151, 320) on span#salutation-button
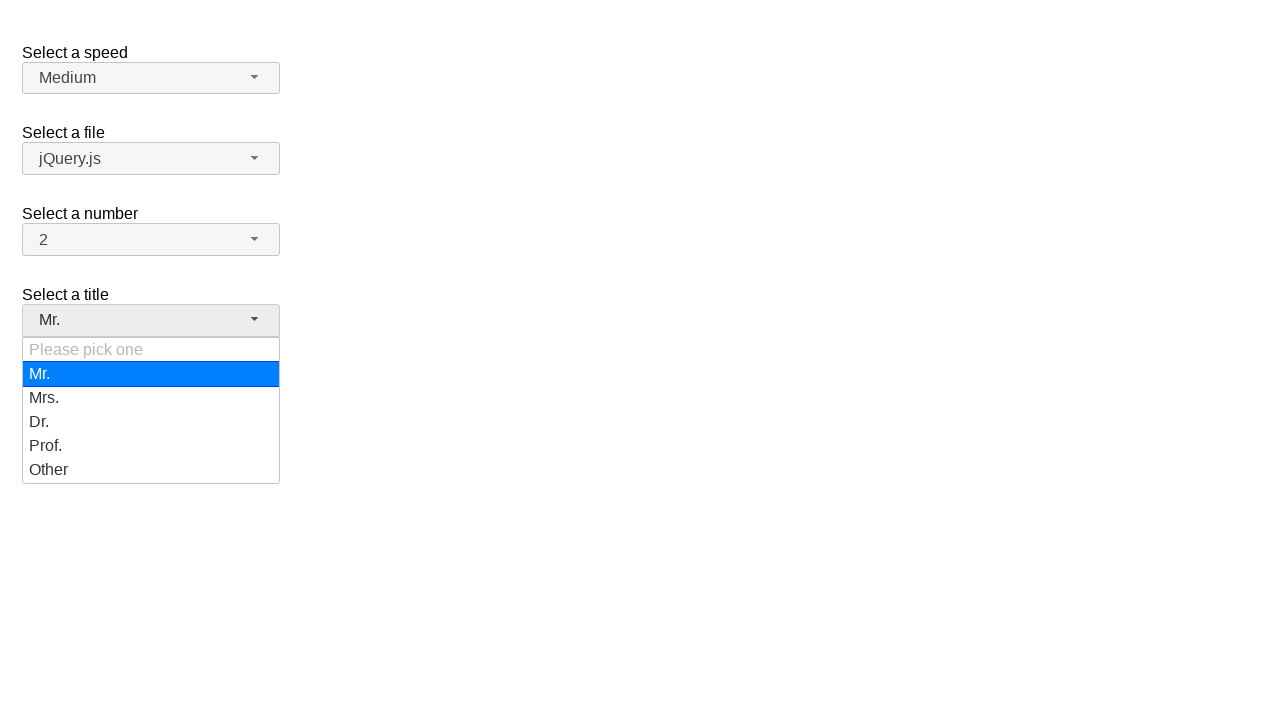

Salutation menu items loaded
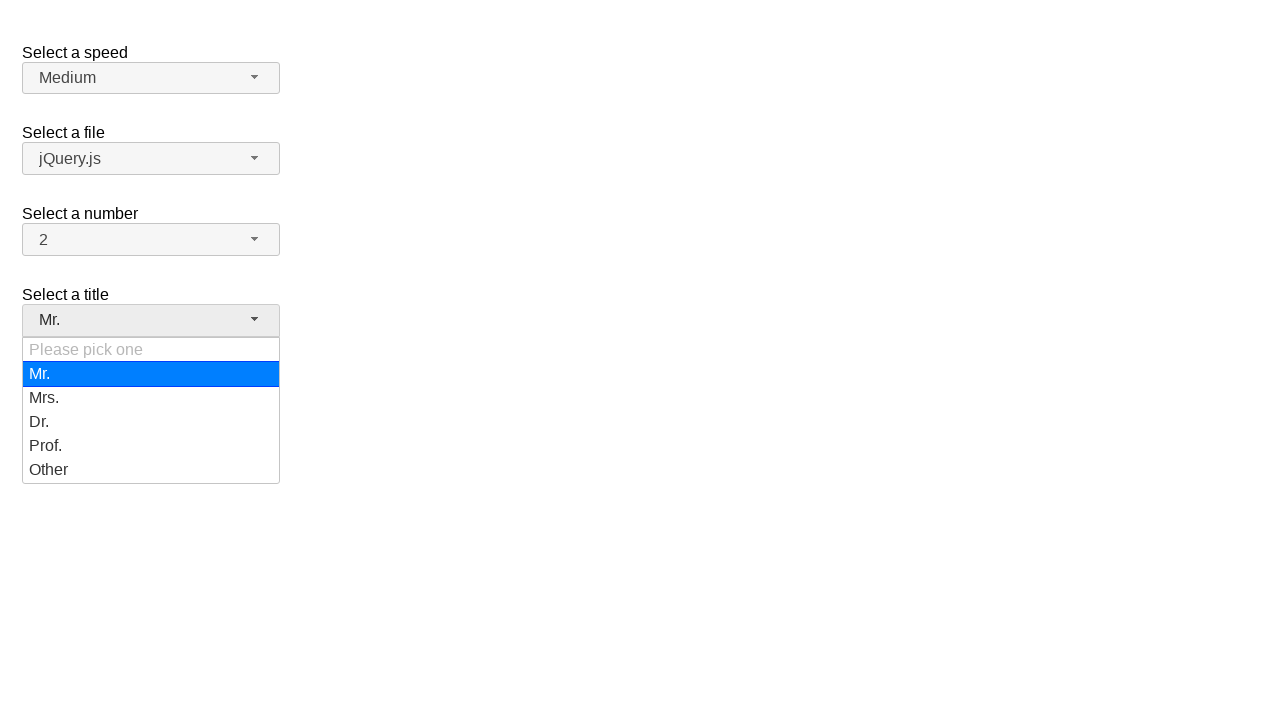

Selected 'Mrs.' from salutation dropdown at (151, 398) on ul#salutation-menu li.ui-menu-item:has-text('Mrs.')
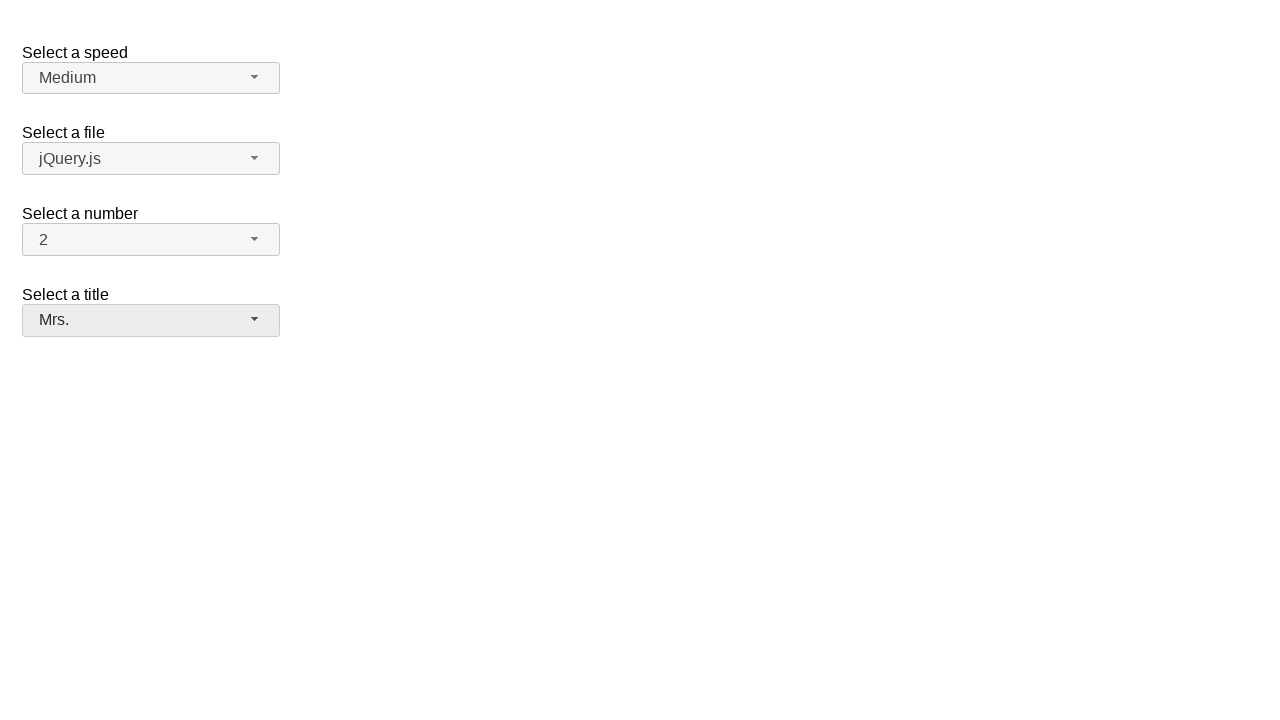

Clicked salutation dropdown button at (151, 320) on span#salutation-button
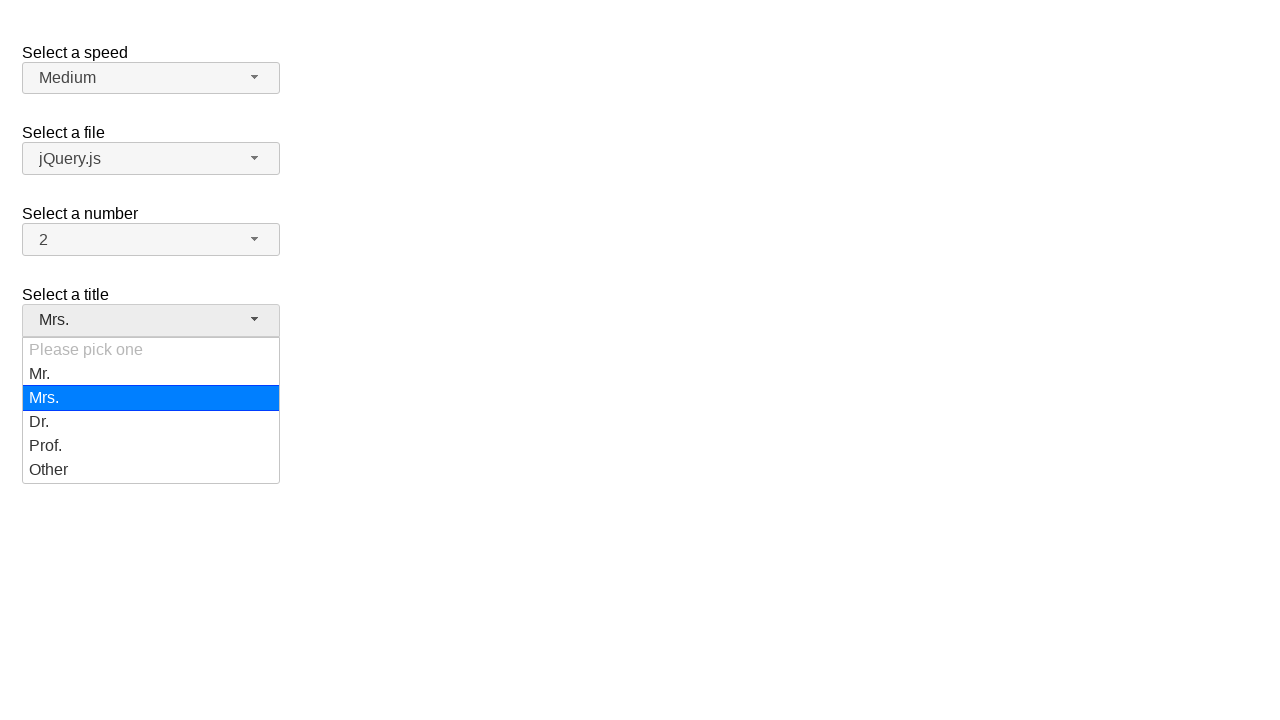

Salutation menu items loaded
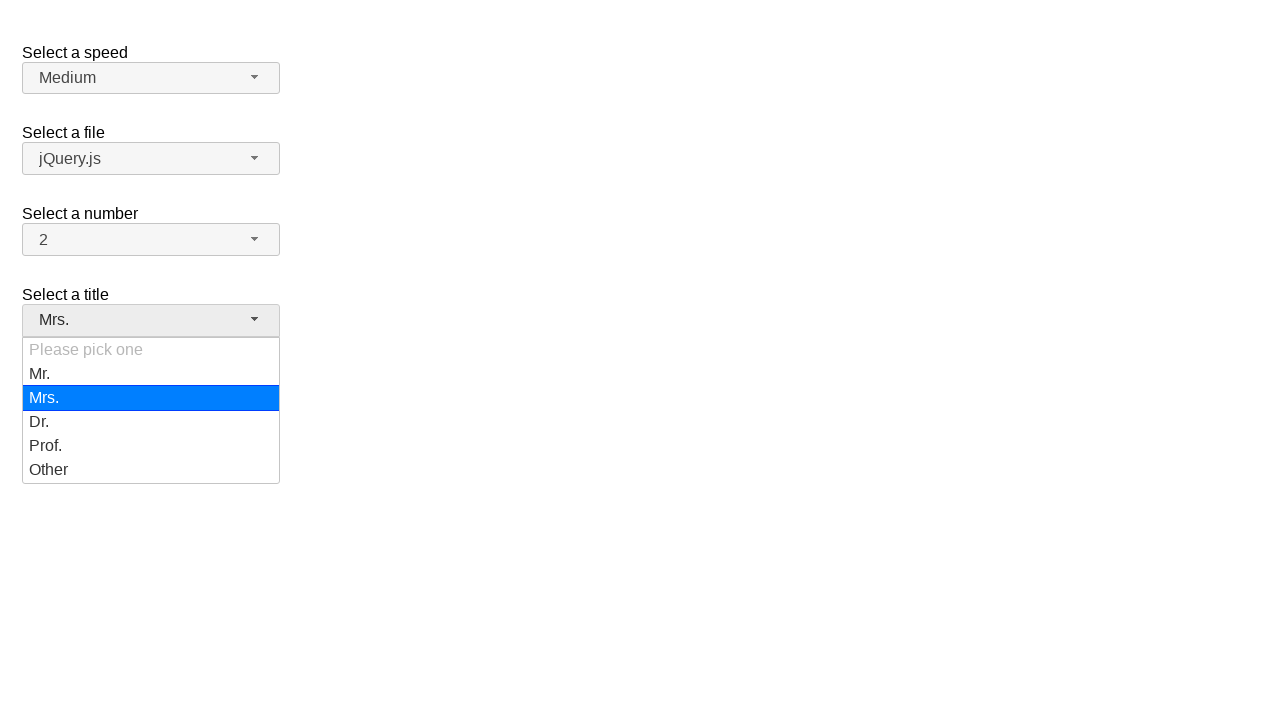

Selected 'Dr.' from salutation dropdown at (151, 422) on ul#salutation-menu li.ui-menu-item:has-text('Dr.')
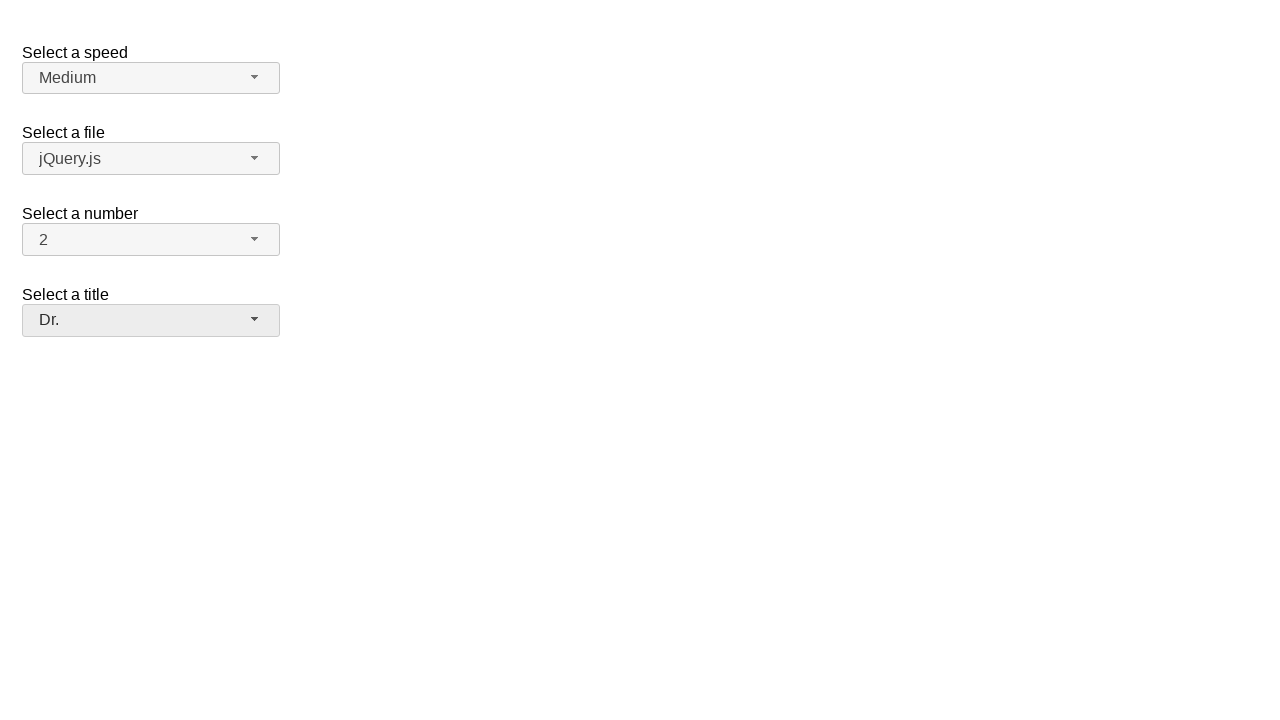

Clicked salutation dropdown button at (151, 320) on span#salutation-button
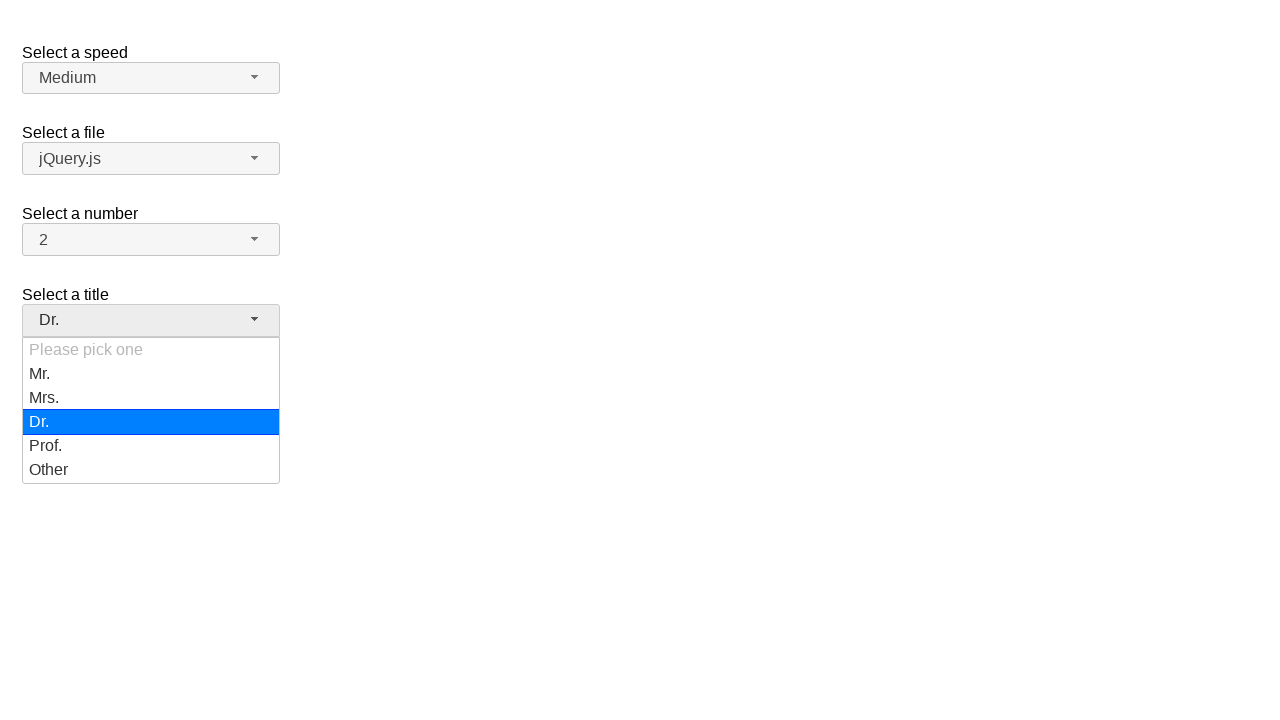

Salutation menu items loaded
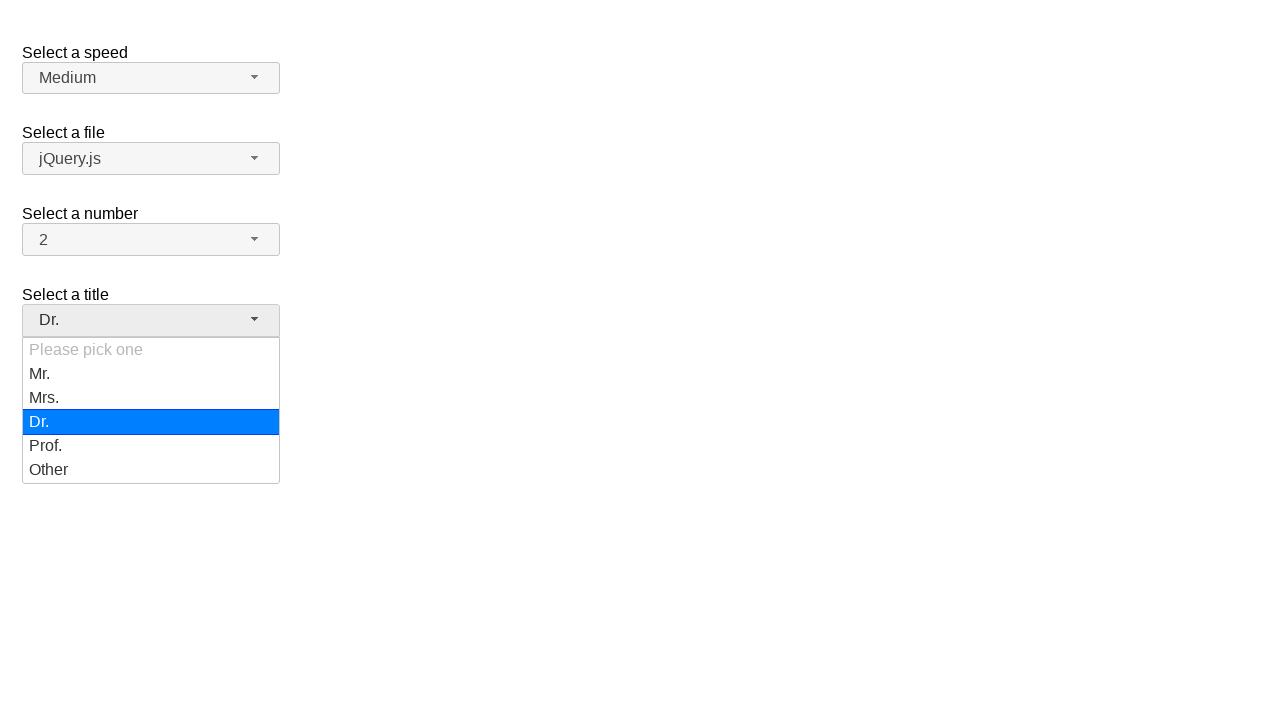

Selected 'Prof.' from salutation dropdown at (151, 446) on ul#salutation-menu li.ui-menu-item:has-text('Prof.')
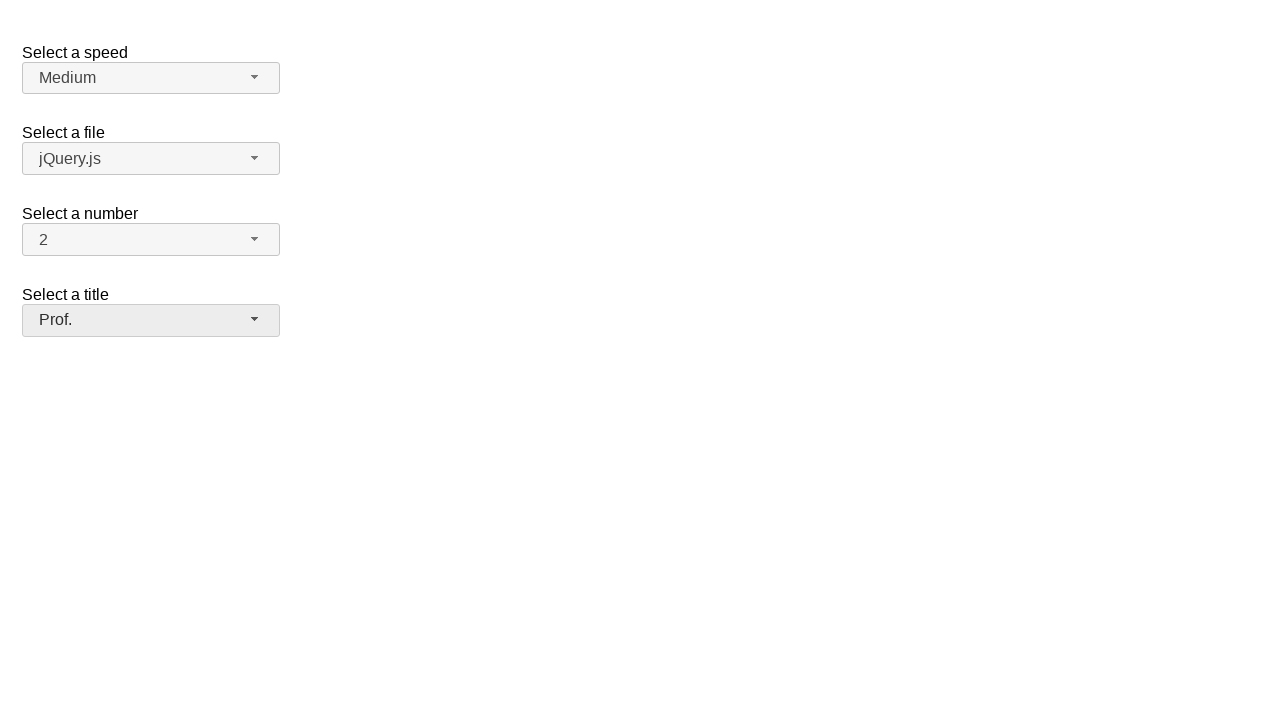

Clicked salutation dropdown button at (151, 320) on span#salutation-button
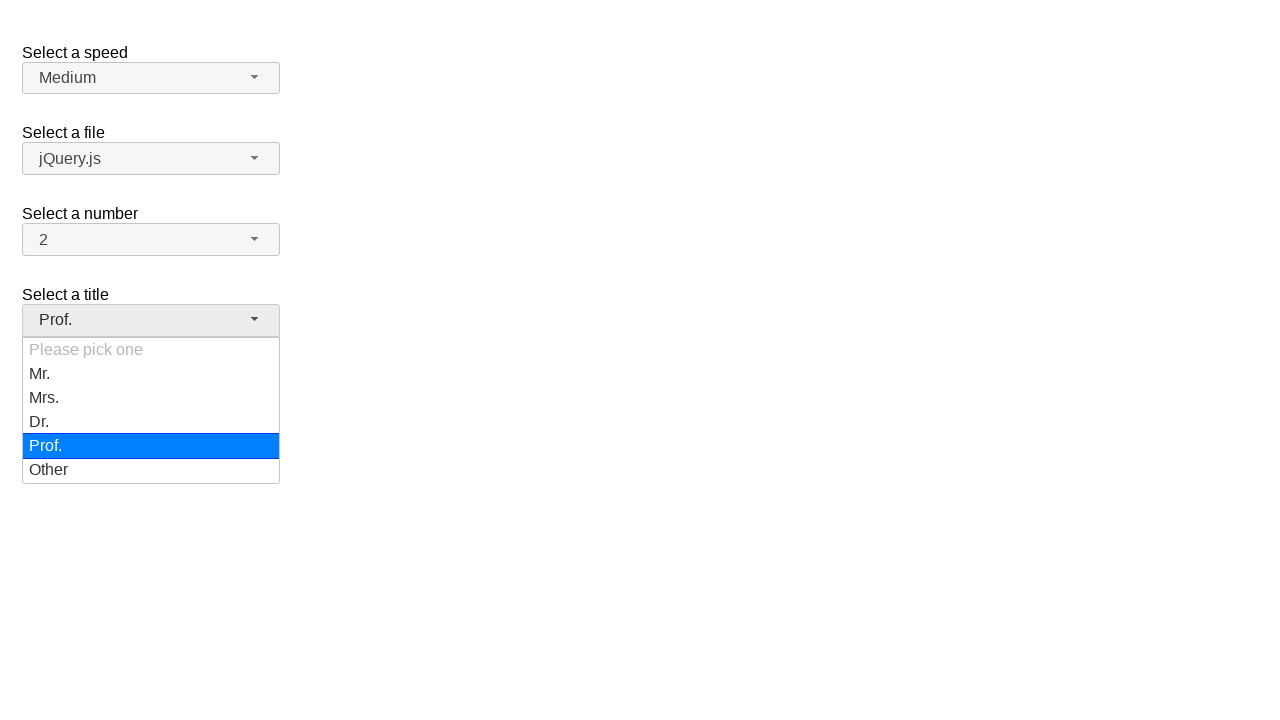

Salutation menu items loaded
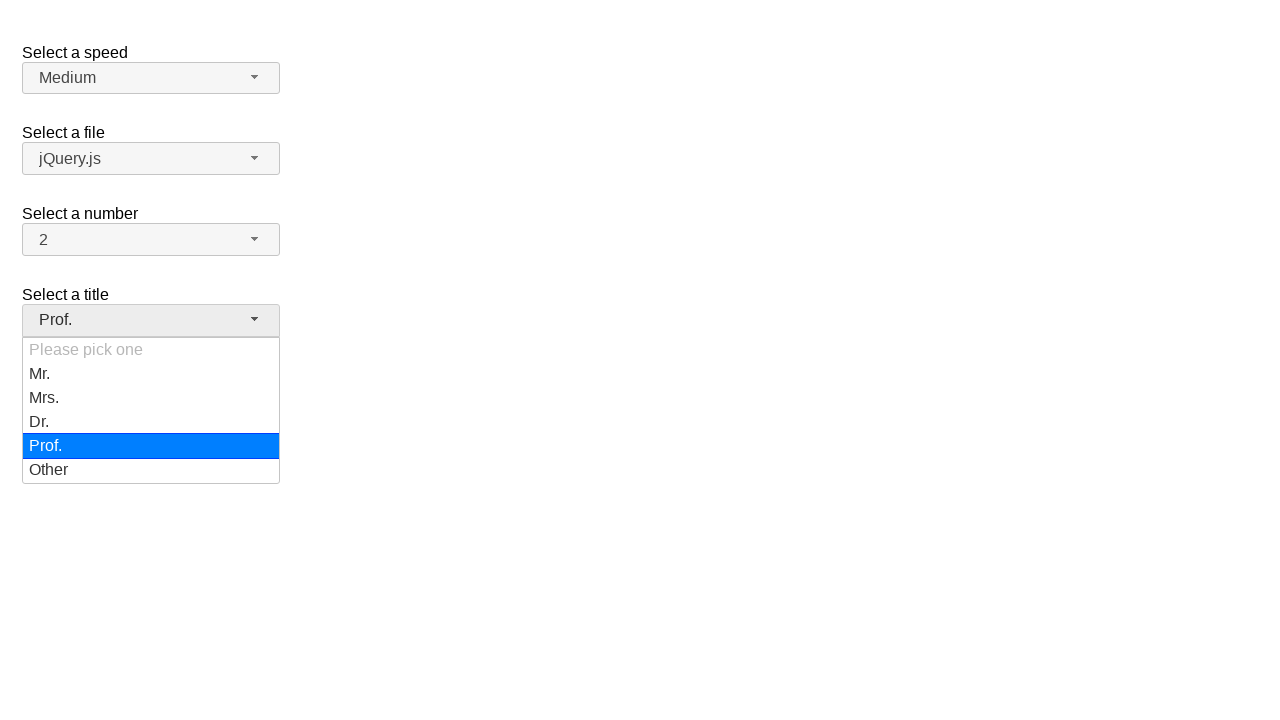

Selected 'Other' from salutation dropdown at (151, 470) on ul#salutation-menu li.ui-menu-item:has-text('Other')
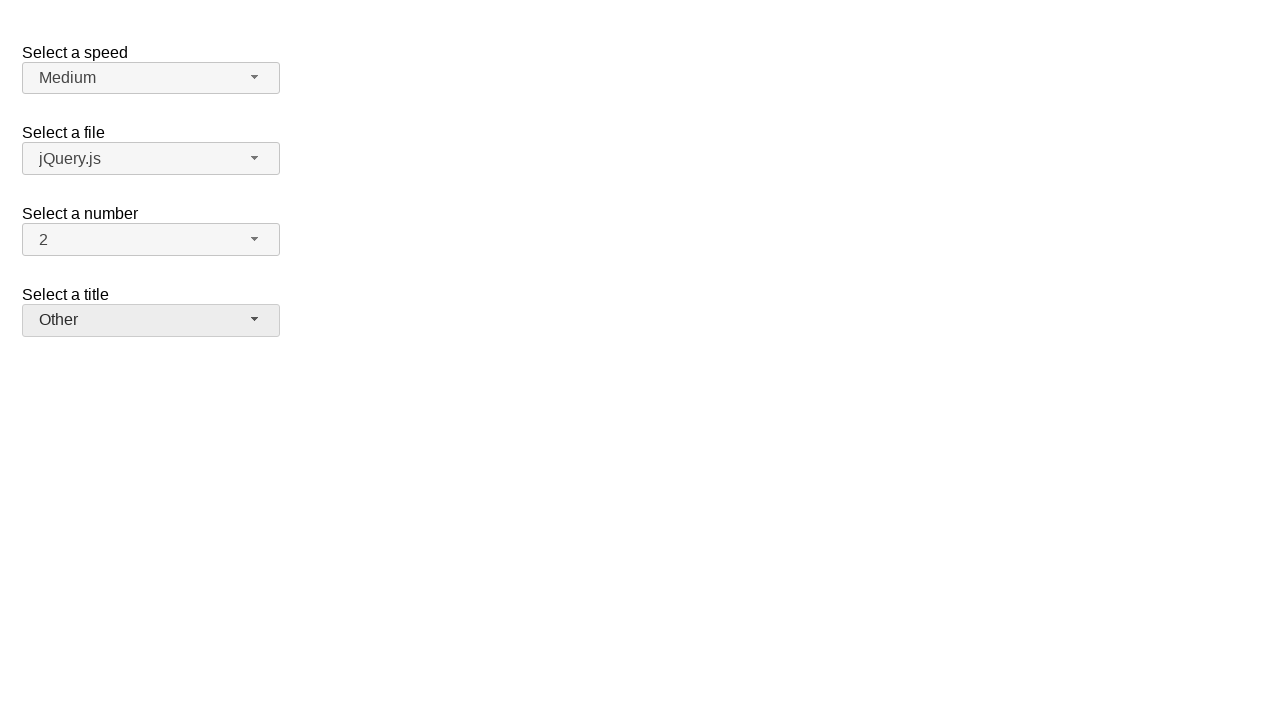

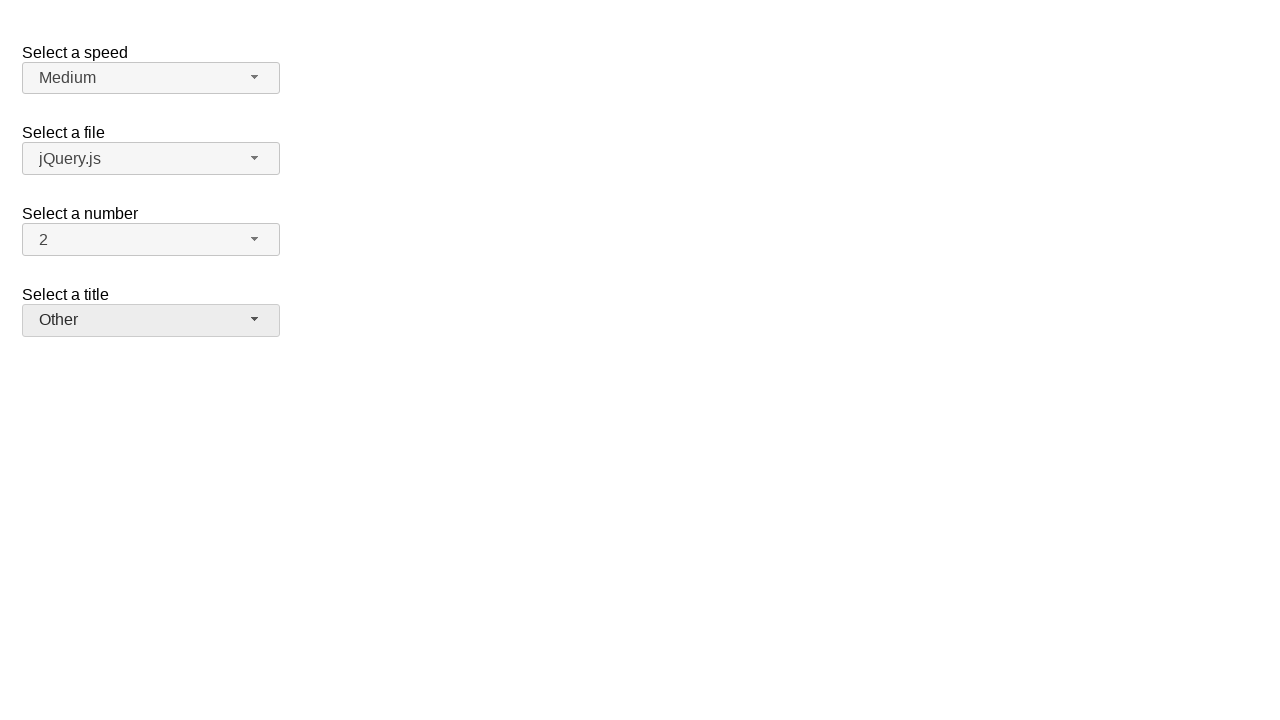